Tests that edits are saved when the input field loses focus (blur)

Starting URL: https://demo.playwright.dev/todomvc

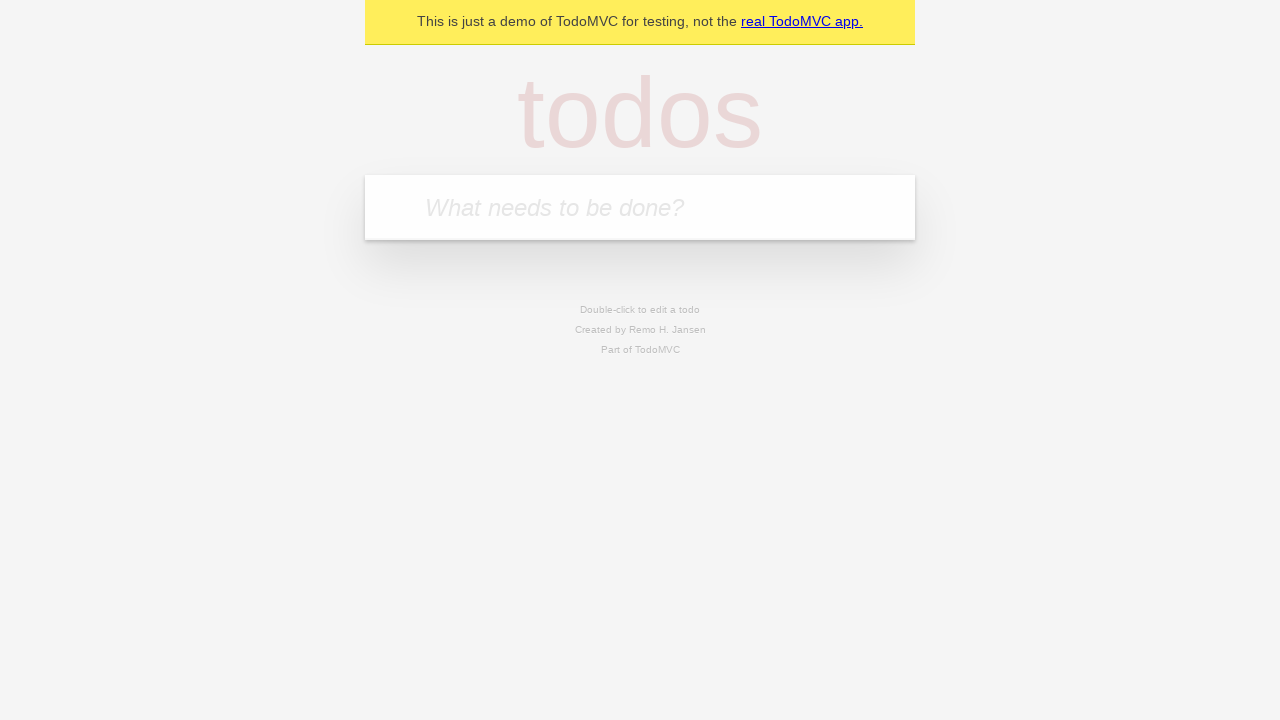

Filled new todo input with 'buy some cheese' on internal:attr=[placeholder="What needs to be done?"i]
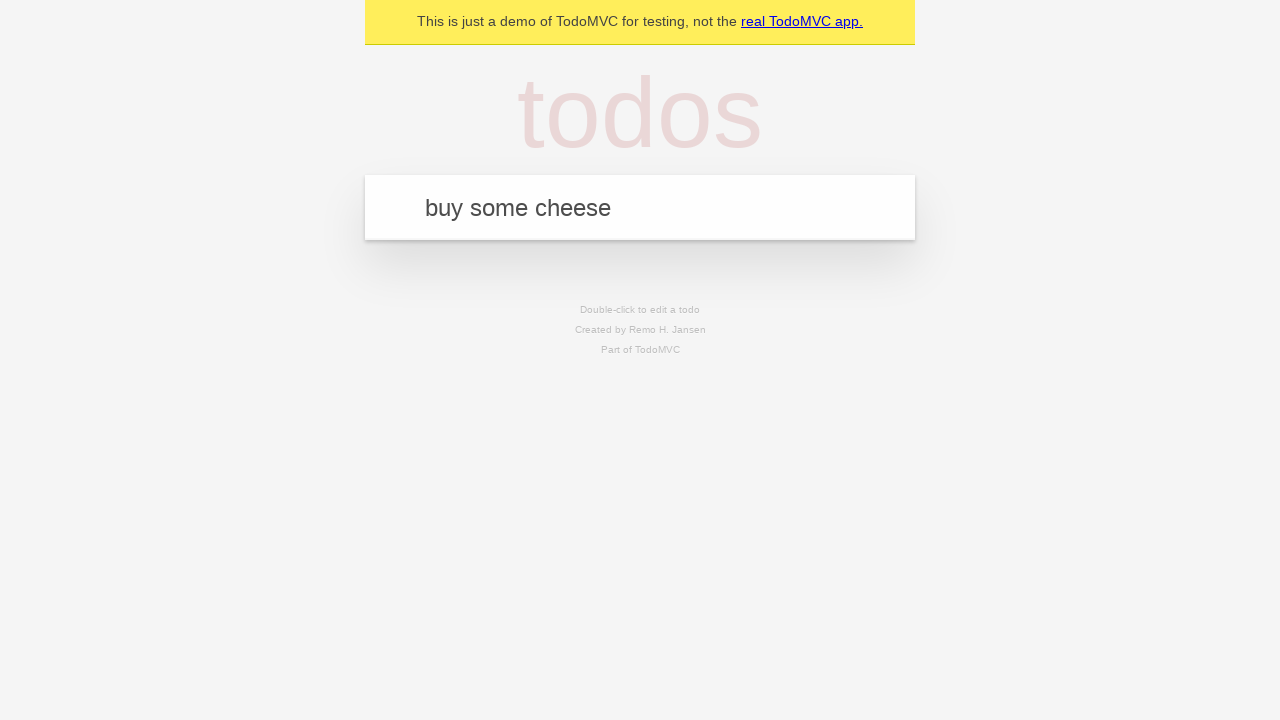

Pressed Enter to create todo 'buy some cheese' on internal:attr=[placeholder="What needs to be done?"i]
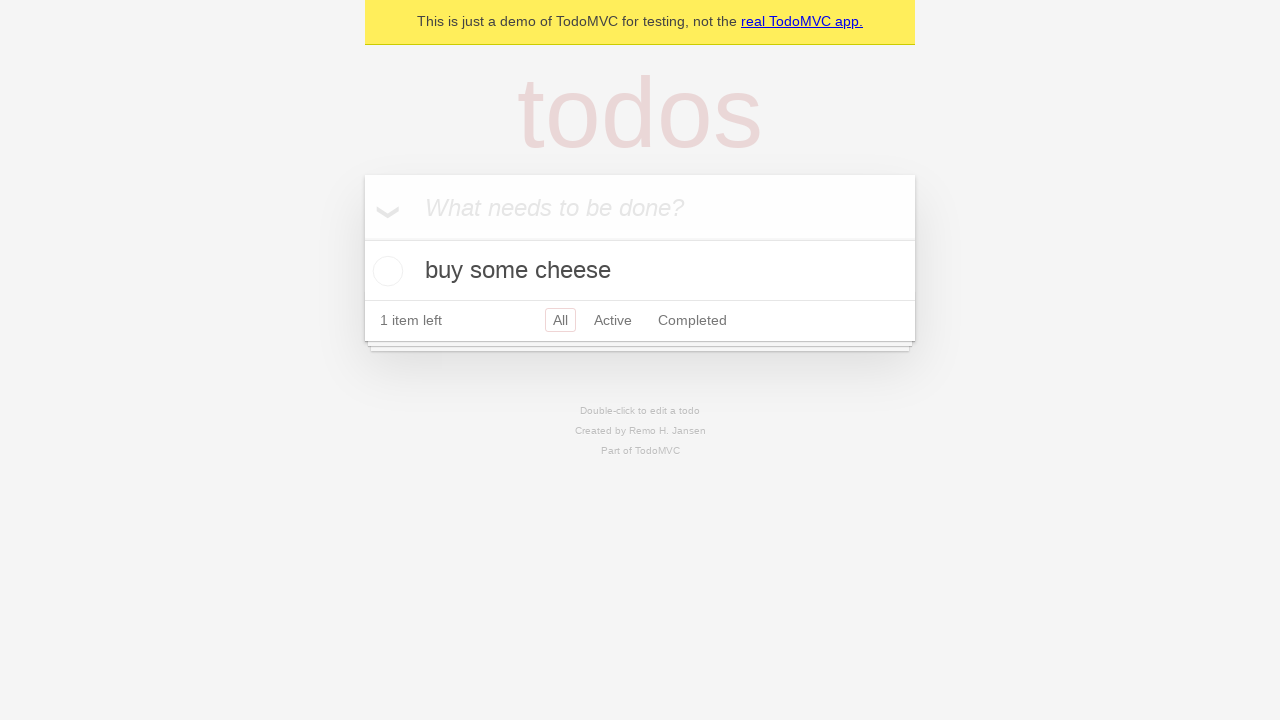

Filled new todo input with 'feed the cat' on internal:attr=[placeholder="What needs to be done?"i]
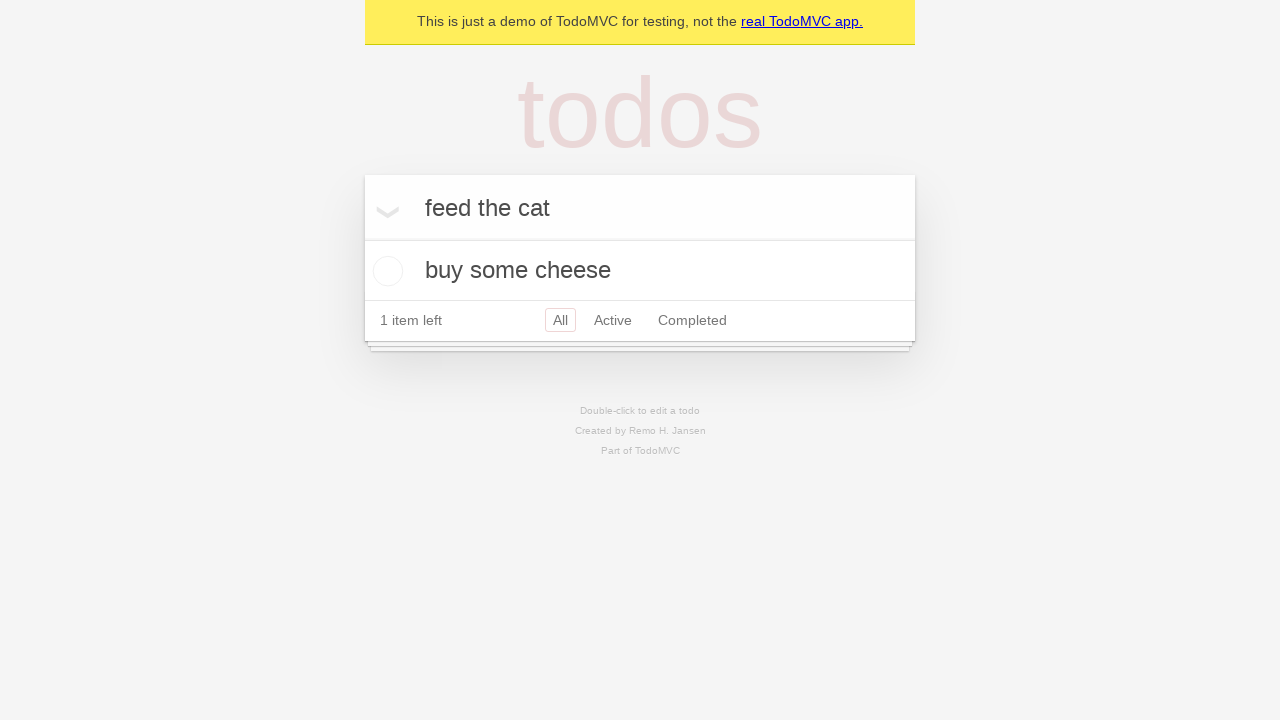

Pressed Enter to create todo 'feed the cat' on internal:attr=[placeholder="What needs to be done?"i]
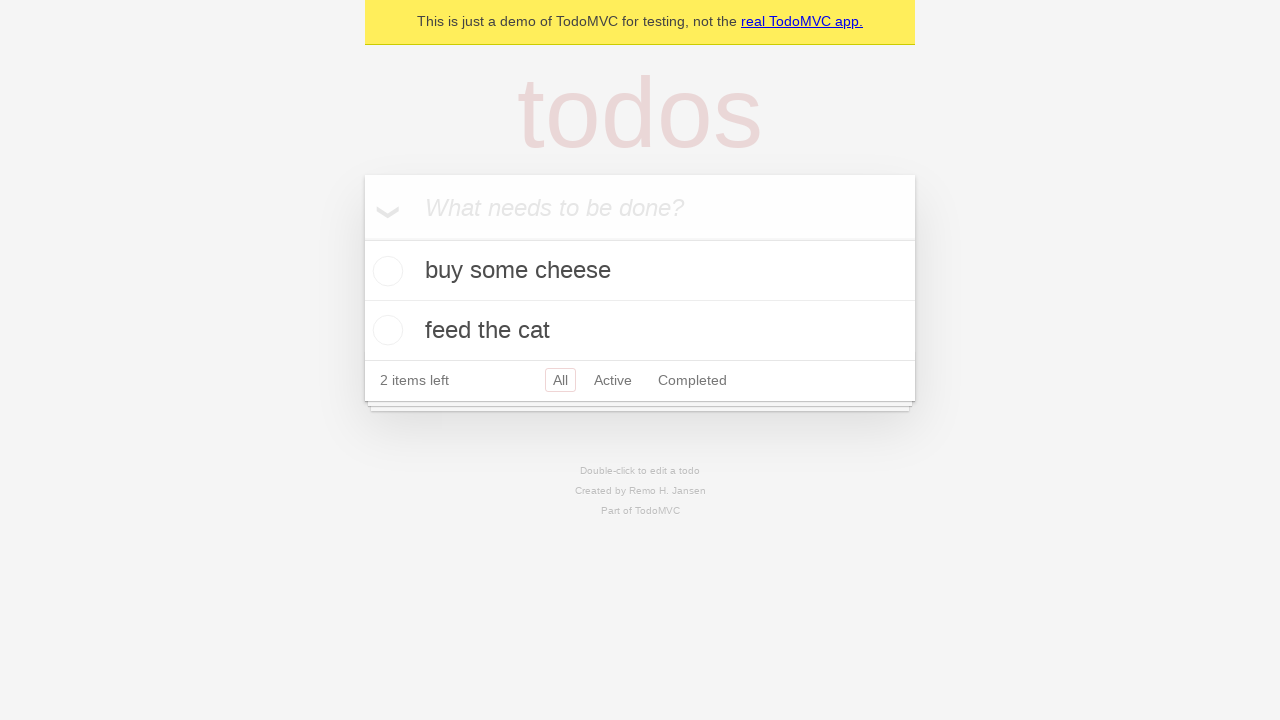

Filled new todo input with 'book a doctors appointment' on internal:attr=[placeholder="What needs to be done?"i]
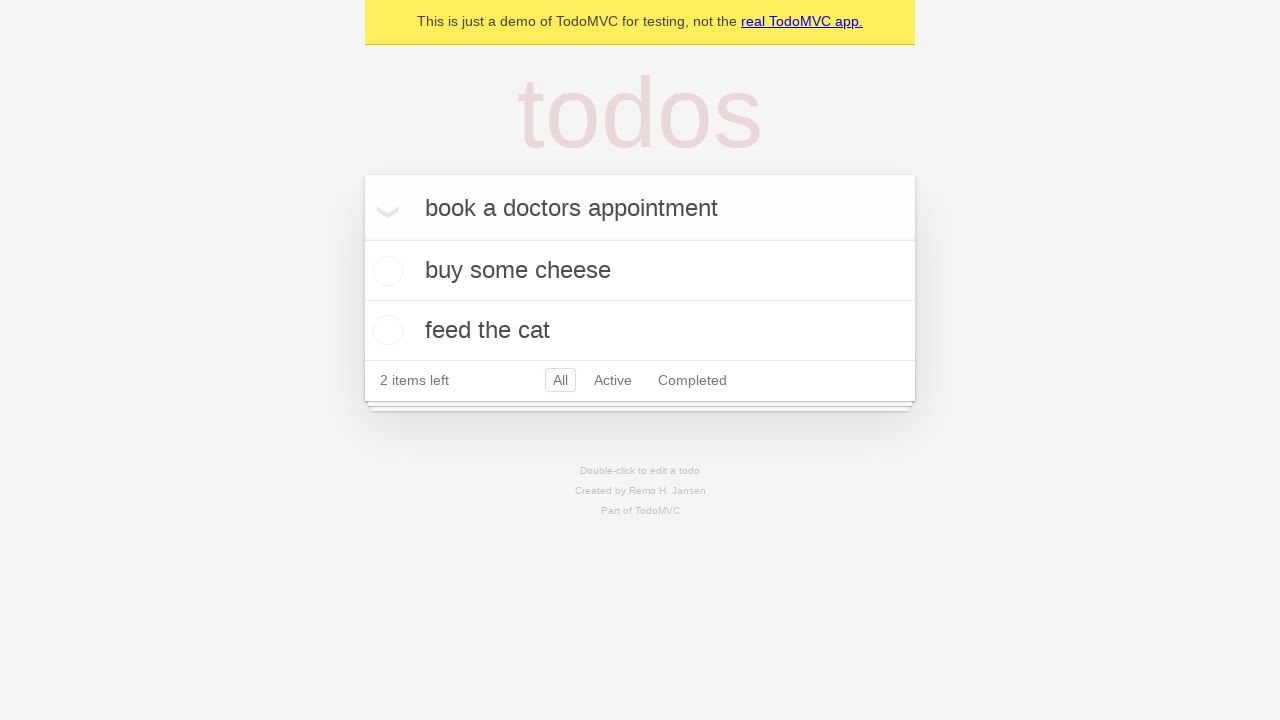

Pressed Enter to create todo 'book a doctors appointment' on internal:attr=[placeholder="What needs to be done?"i]
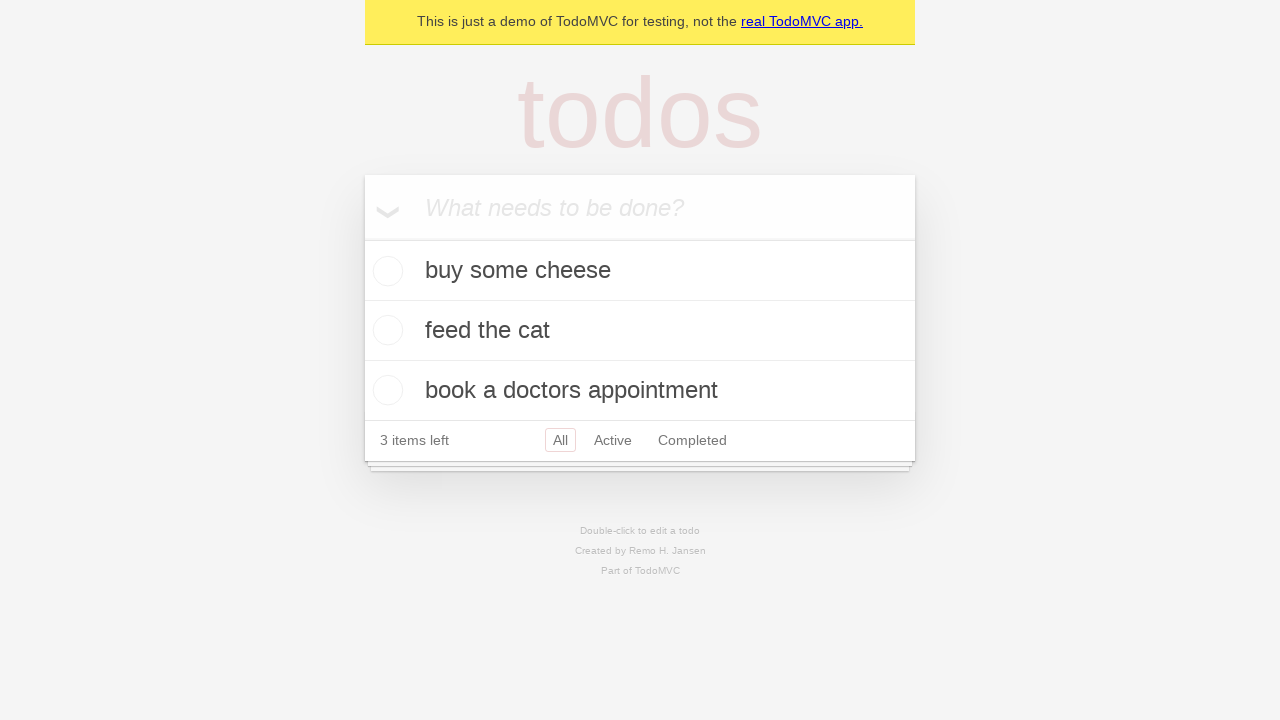

Double-clicked second todo item to enter edit mode at (640, 331) on internal:testid=[data-testid="todo-item"s] >> nth=1
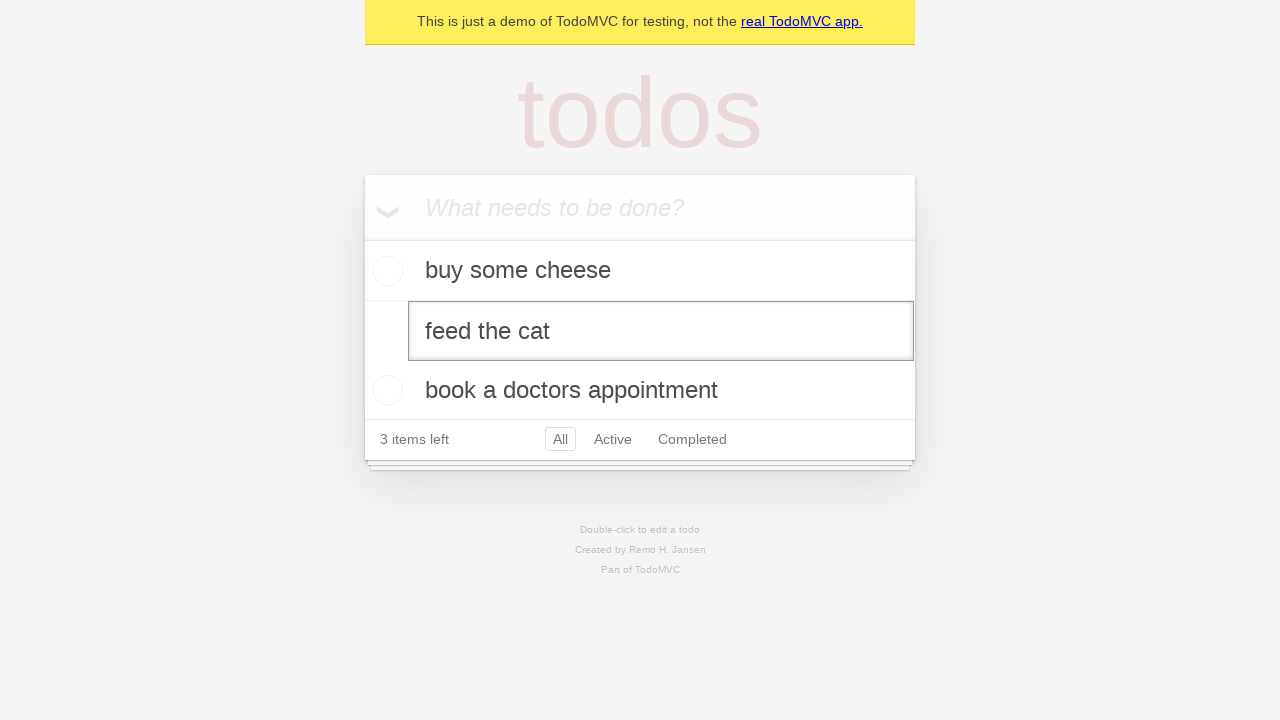

Filled edit field with 'buy some sausages' on internal:testid=[data-testid="todo-item"s] >> nth=1 >> internal:role=textbox[nam
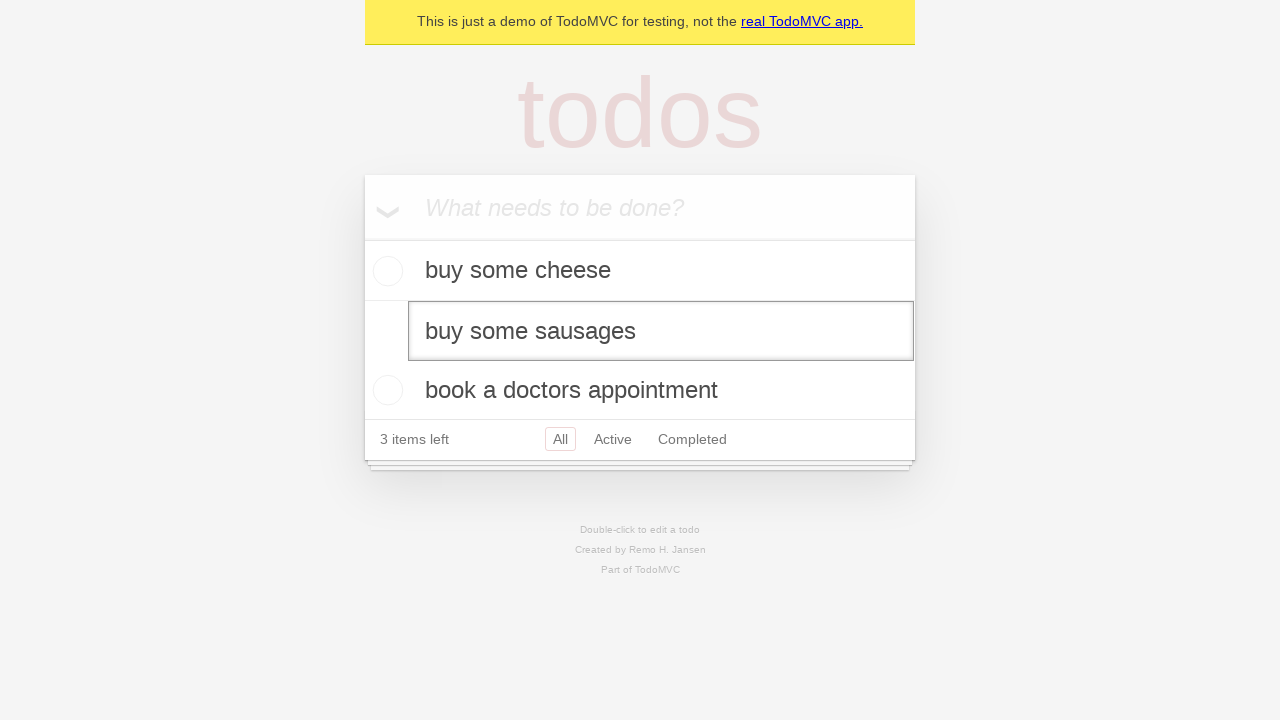

Dispatched blur event to save edits
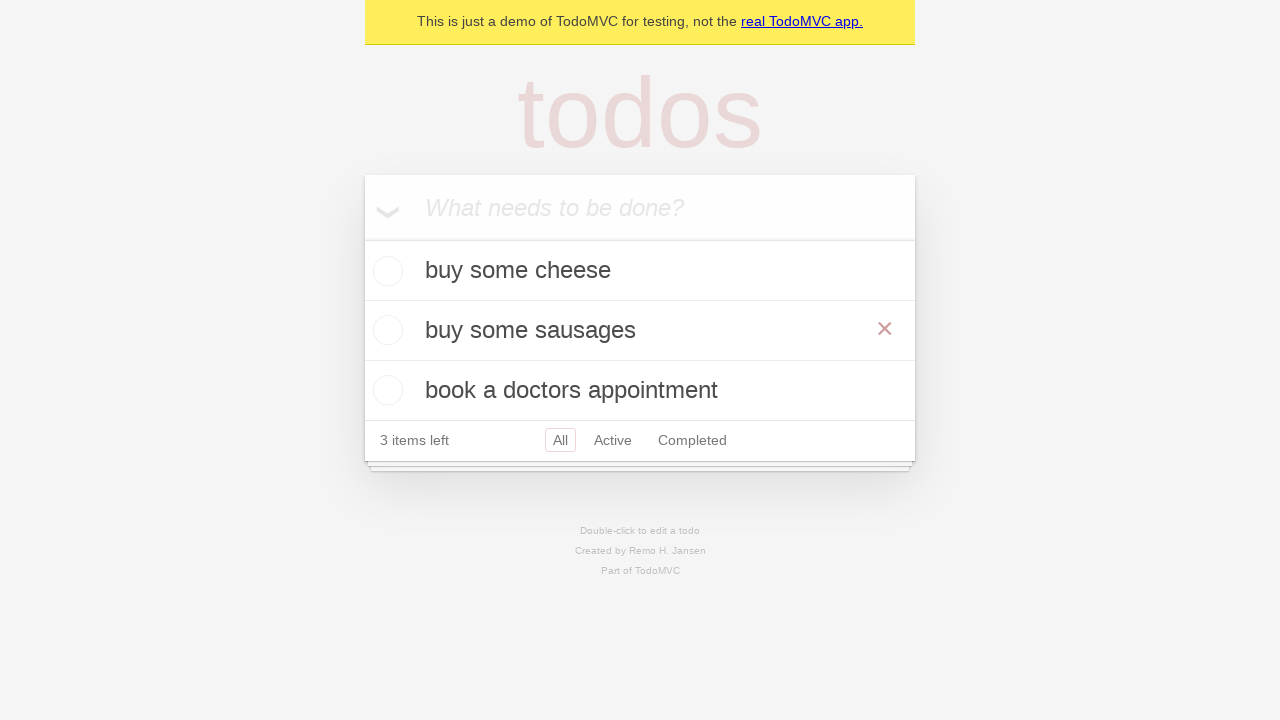

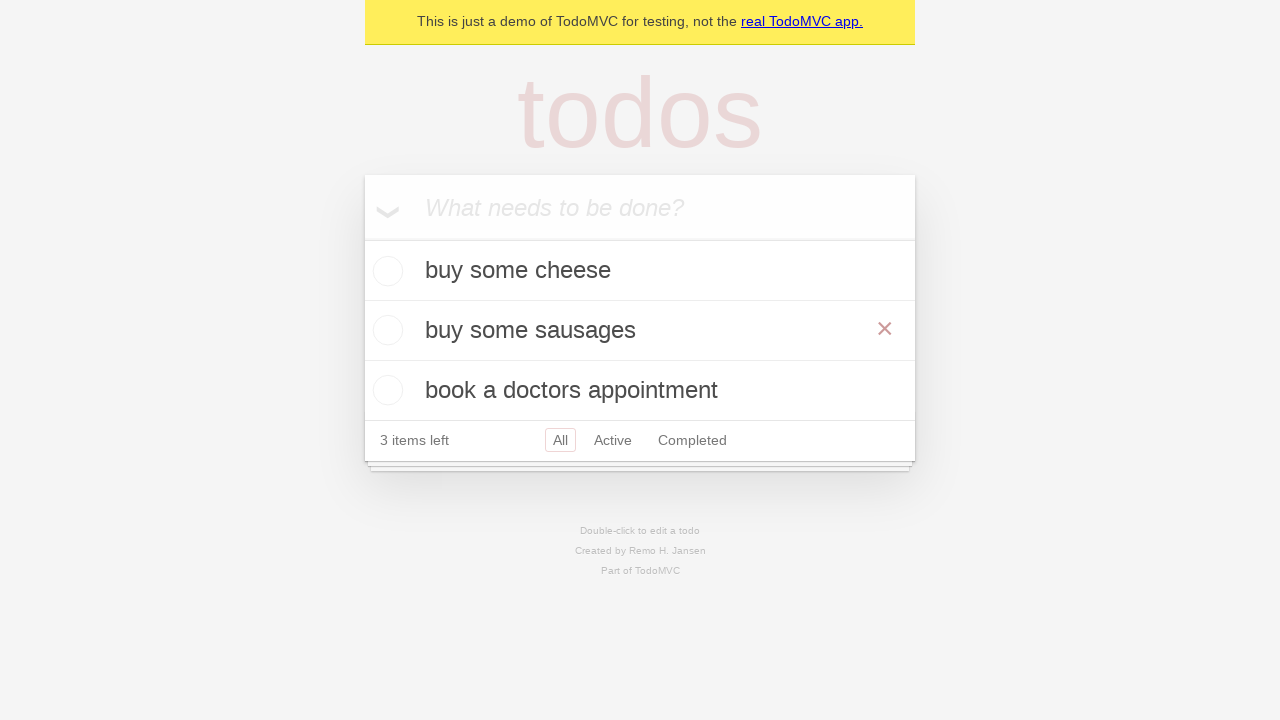